Tests cookie management functionality by adding a new cookie, verifying it was added, then deleting cookies

Starting URL: https://www.techproeducation.com

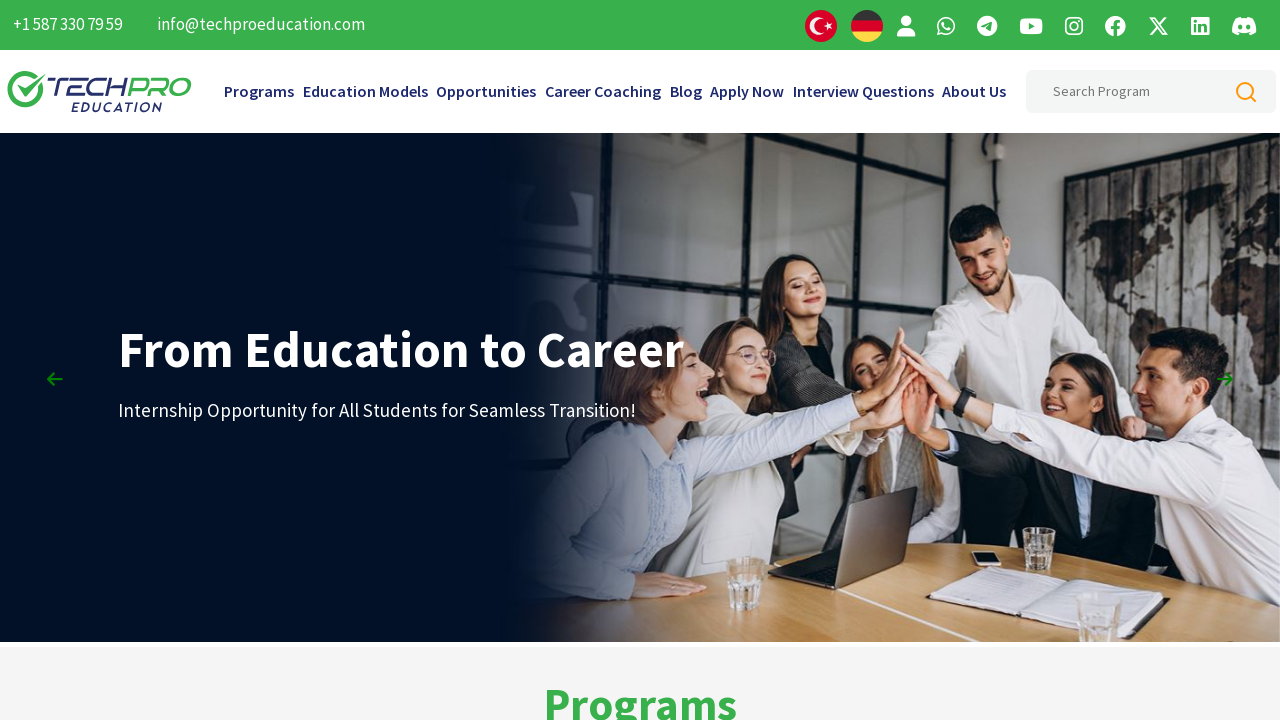

Retrieved initial cookies from context
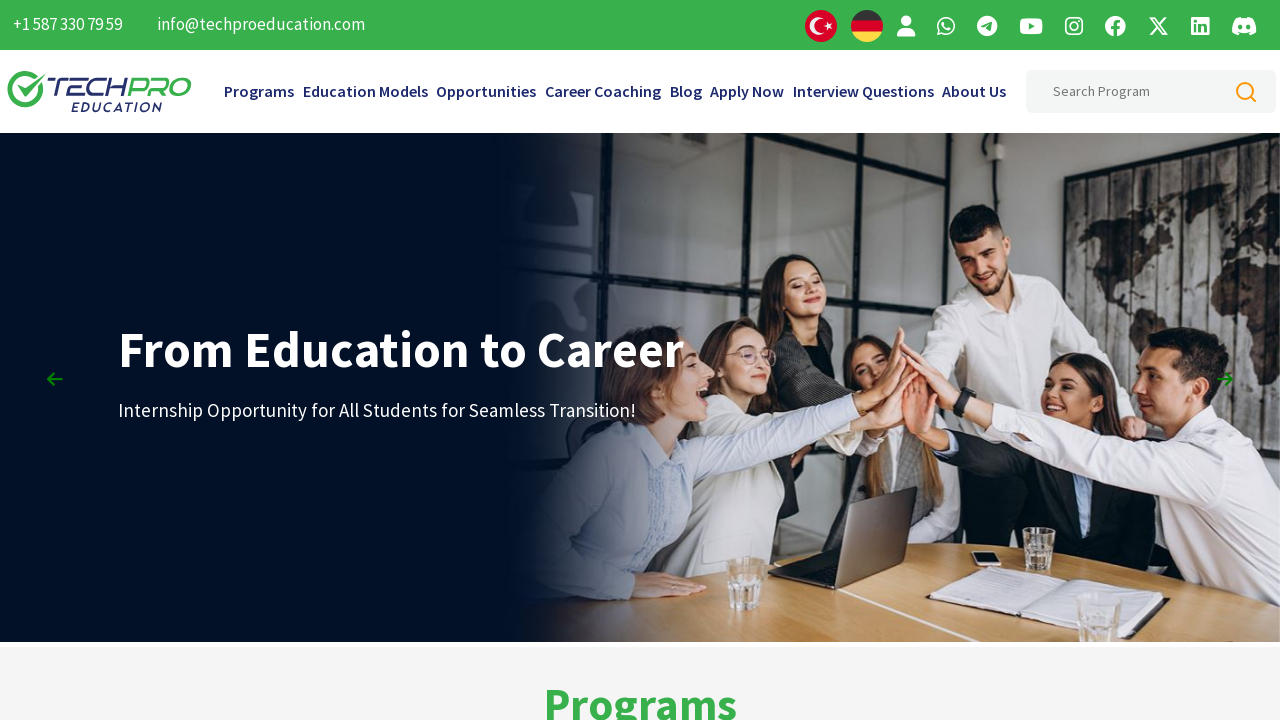

Added new cookie 'mycookie' with value '123456789'
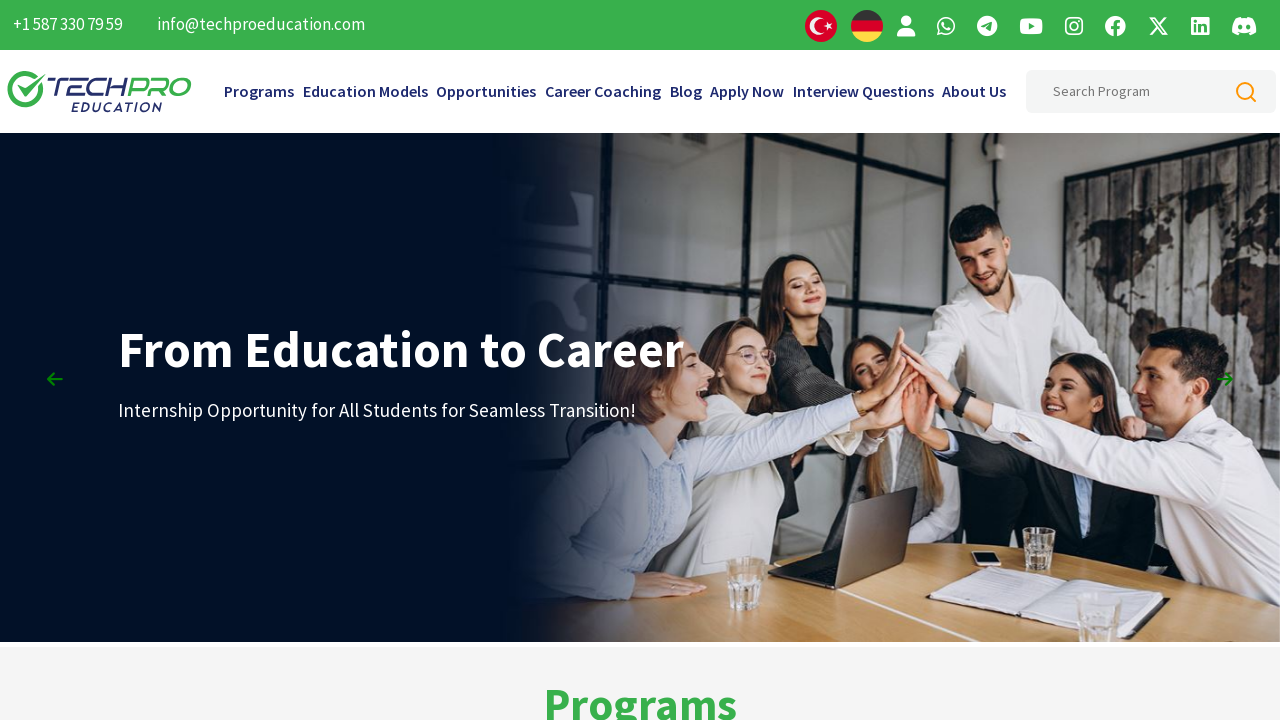

Retrieved cookies after adding new cookie
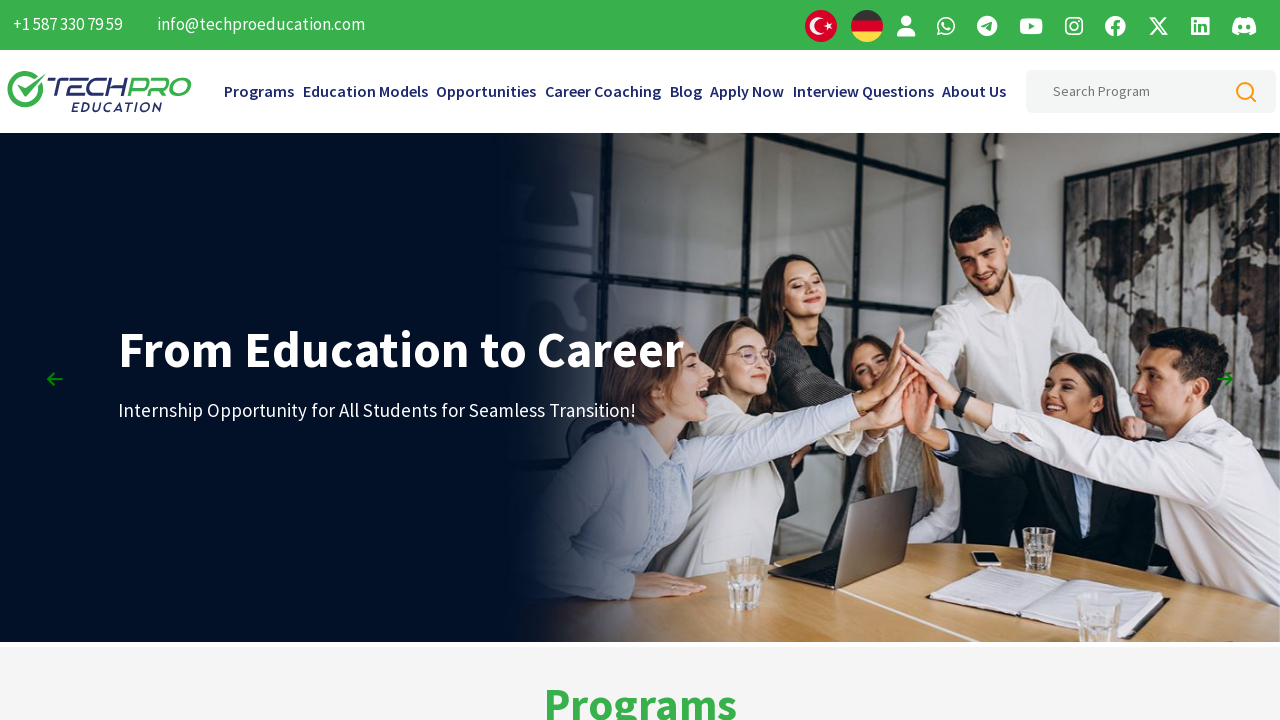

Cleared specific cookie 'mycookie'
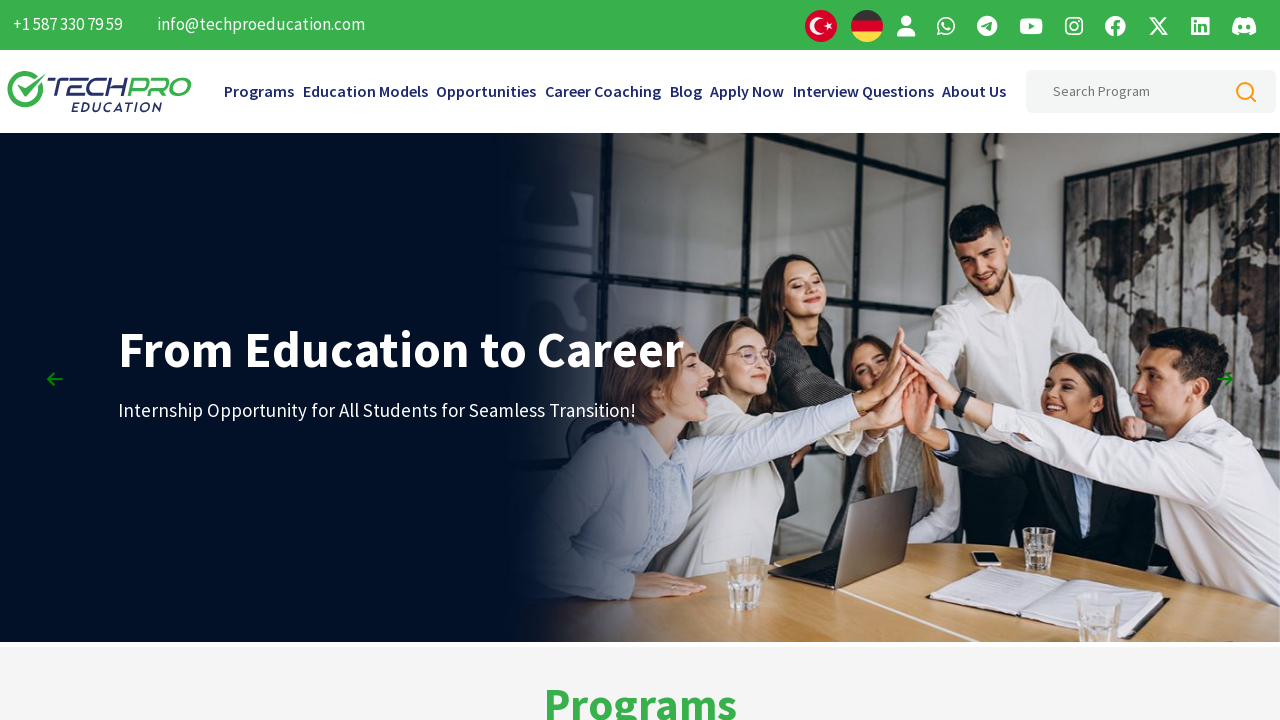

Cleared all remaining cookies
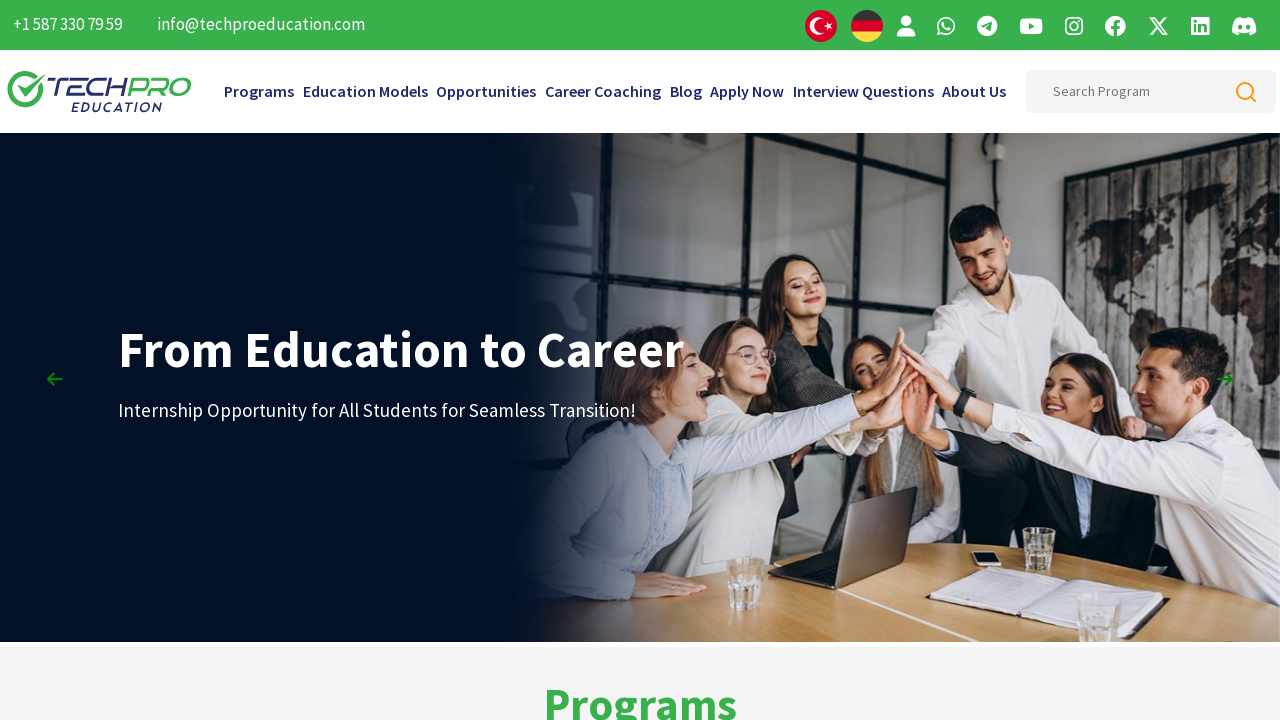

Retrieved final cookies to verify all were cleared
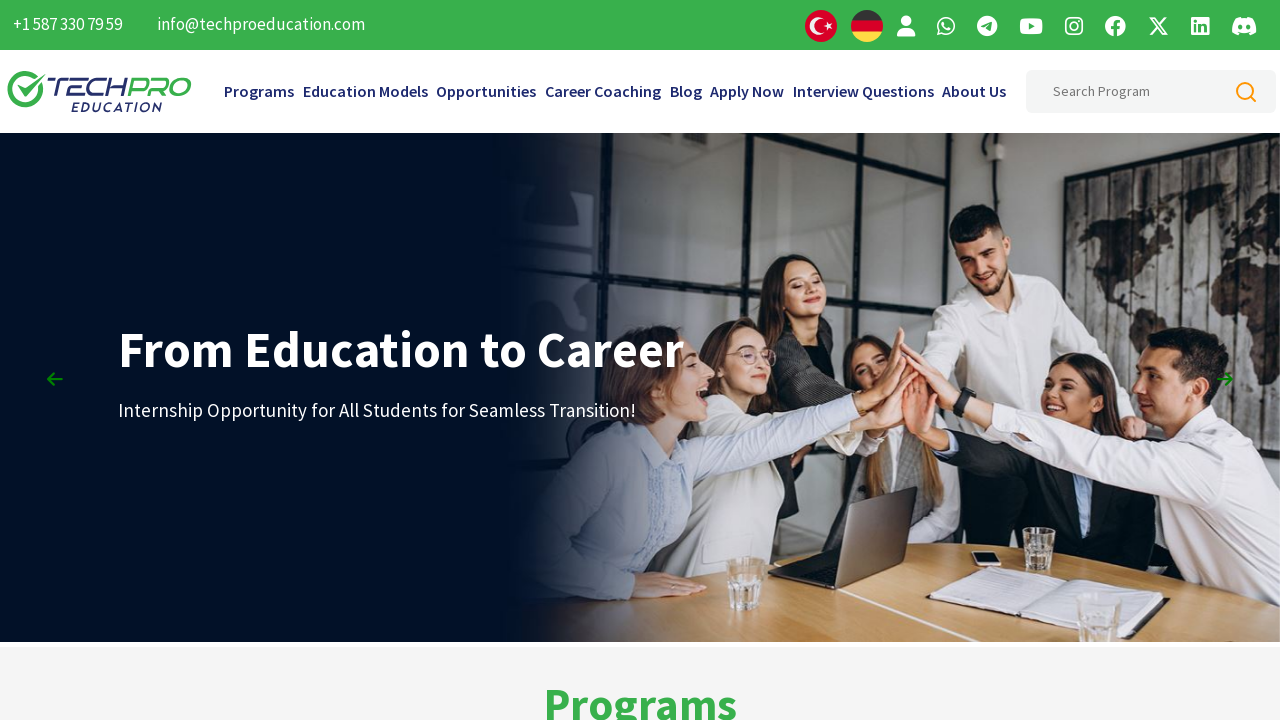

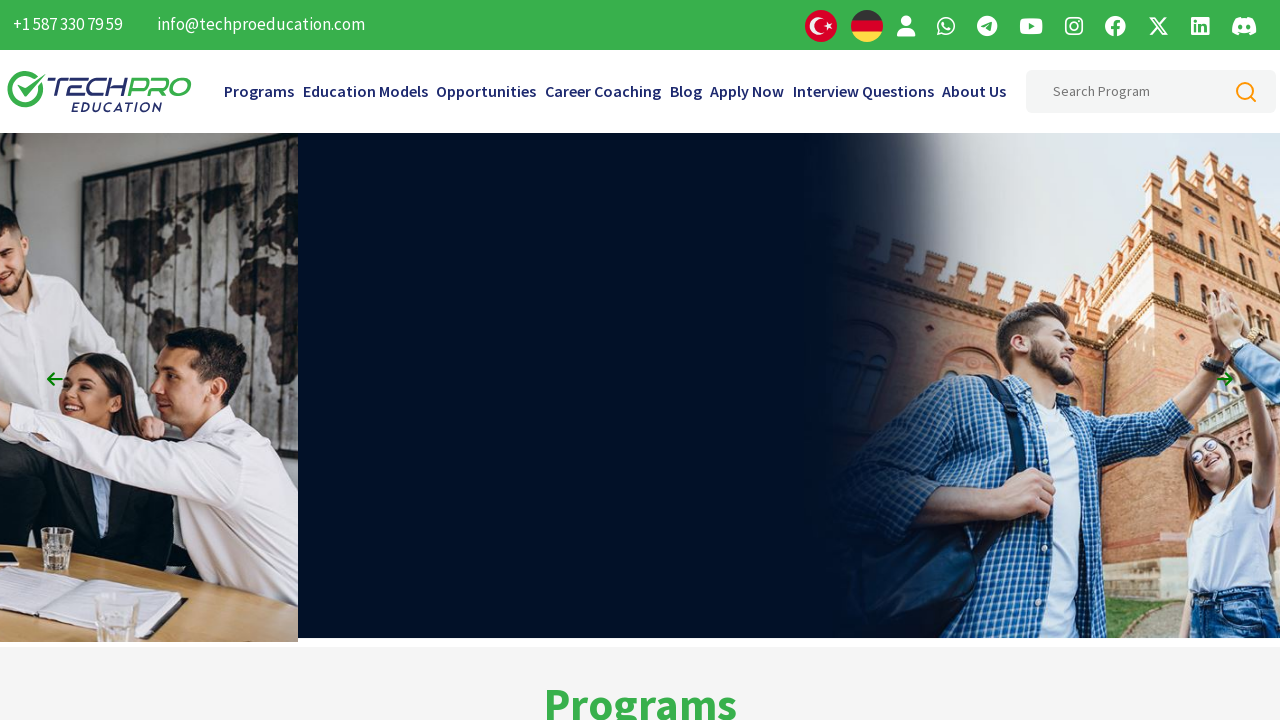